Navigates to Rahul Shetty Academy website and retrieves the page title and current URL

Starting URL: https://rahulshettyacademy.com

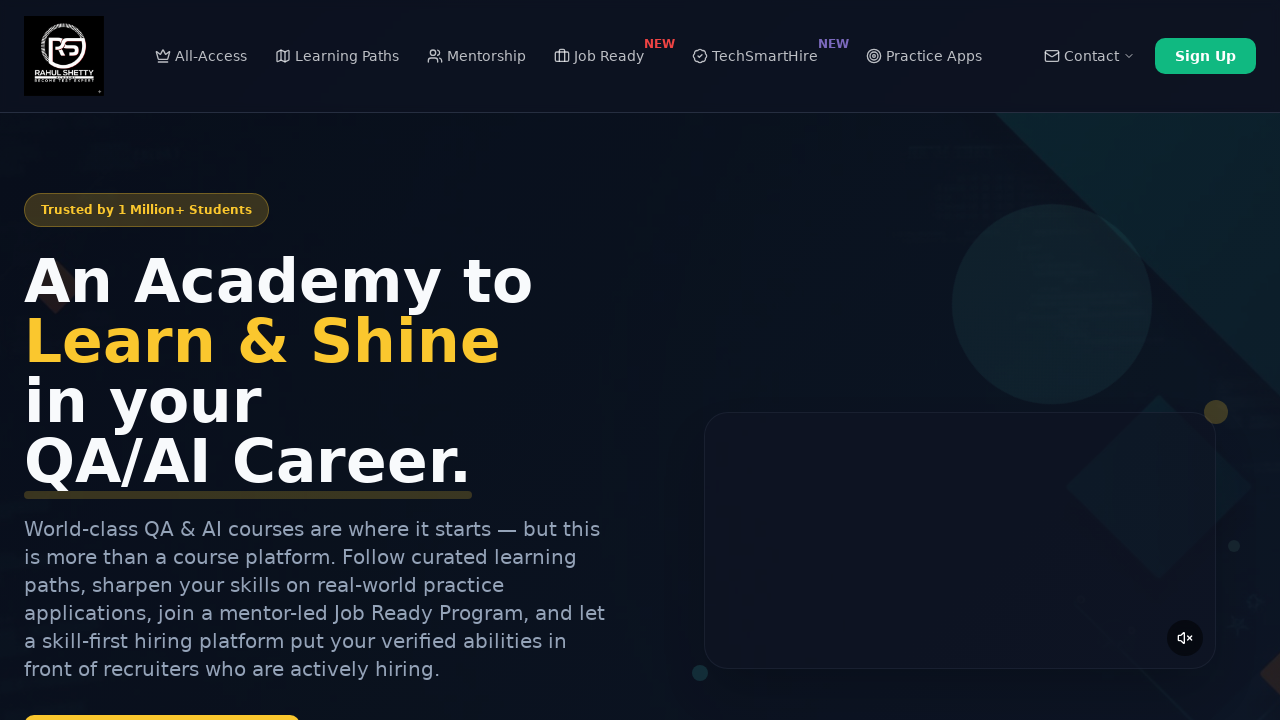

Navigated to Rahul Shetty Academy website
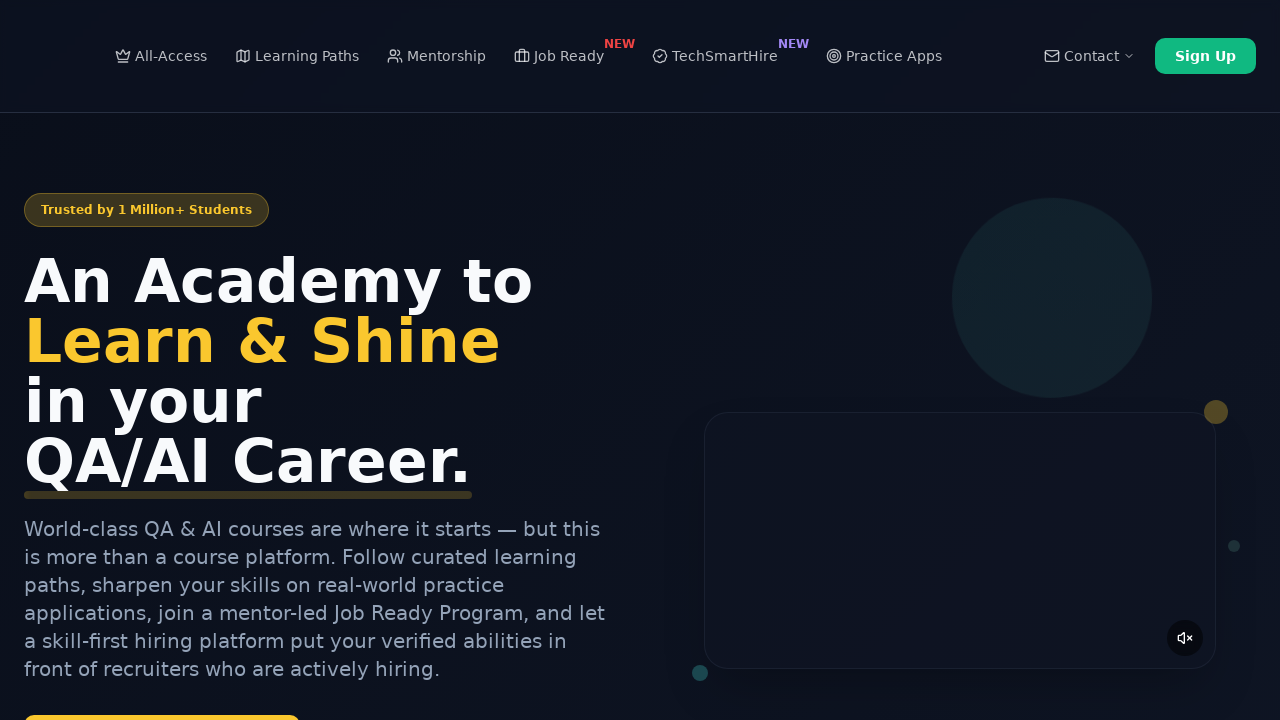

Waited for page to reach networkidle state
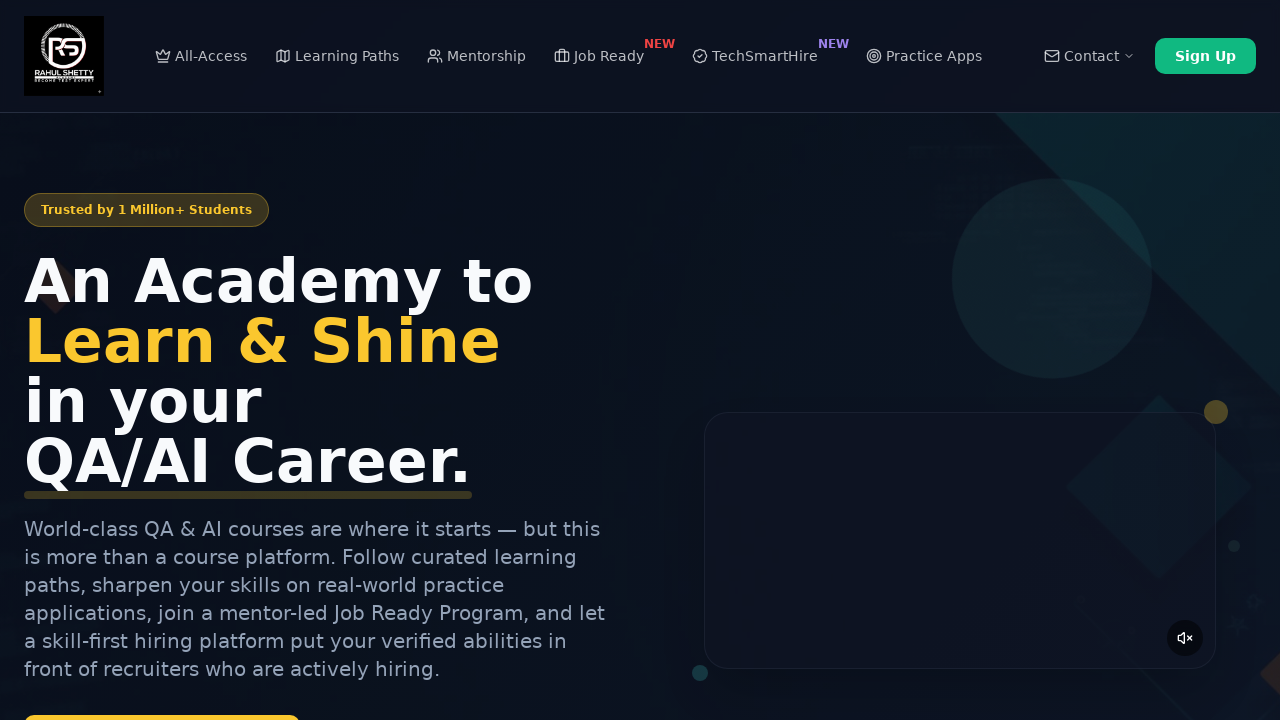

Retrieved page title: Rahul Shetty Academy | QA Automation, Playwright, AI Testing & Online Training
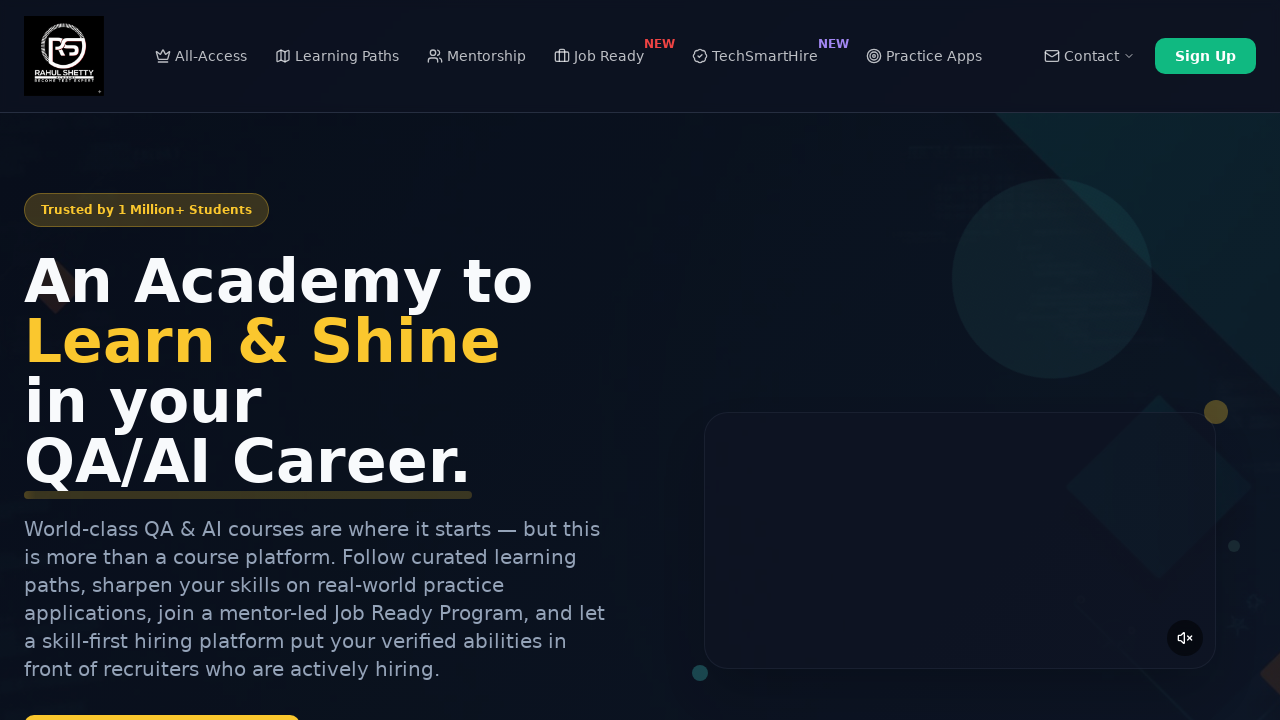

Retrieved current URL: https://rahulshettyacademy.com/
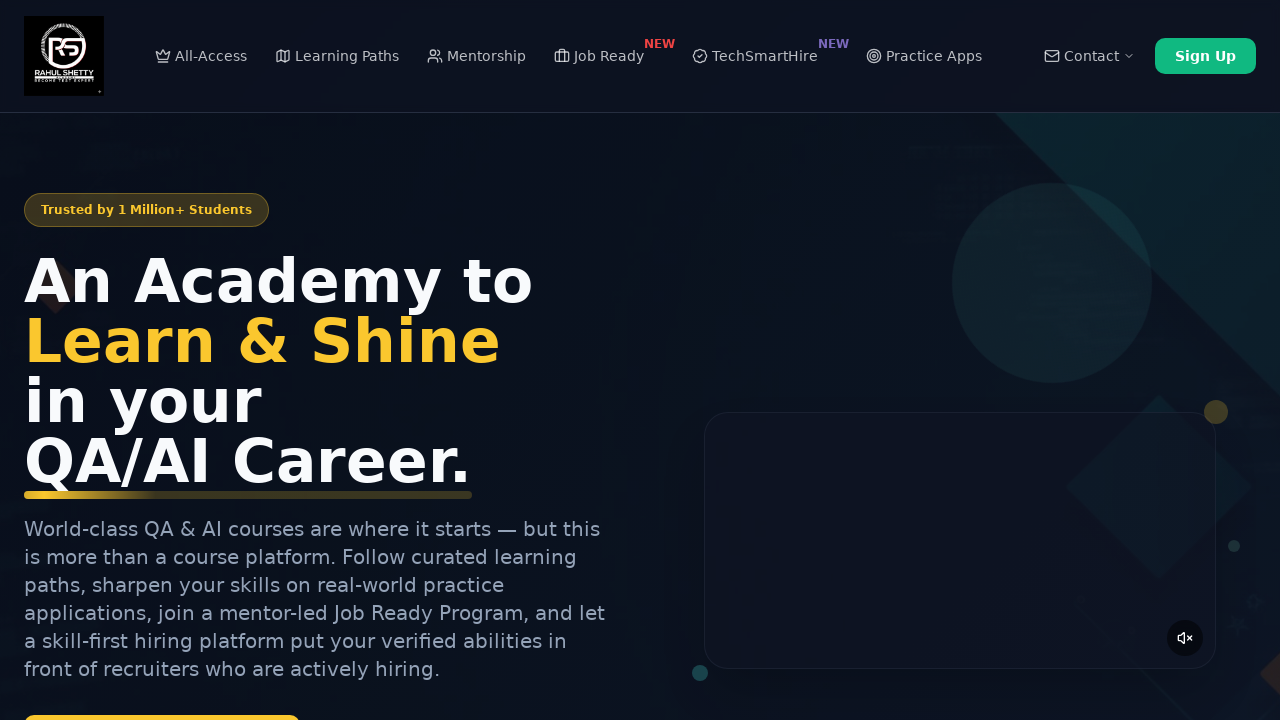

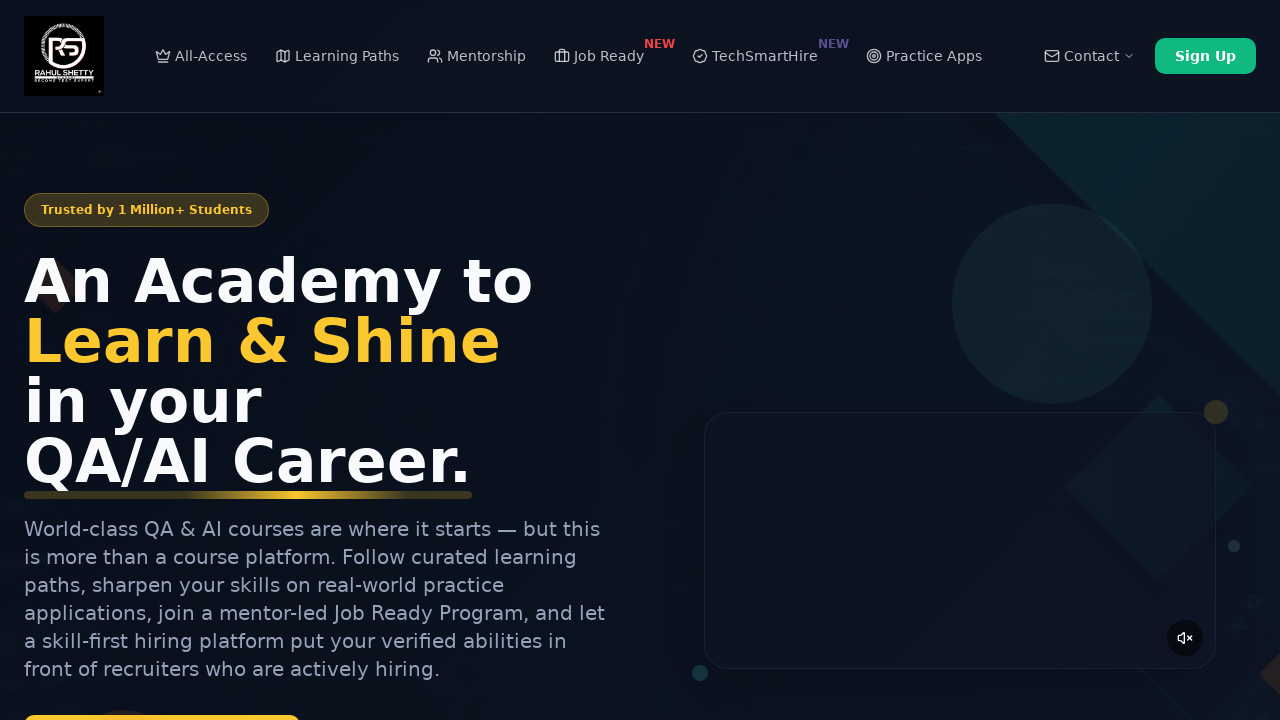